Navigates to W3Schools HTML tables tutorial page and verifies that the example HTML table with id 'customers' is present and contains rows, columns, and data cells.

Starting URL: https://www.w3schools.com/html/html_tables.asp

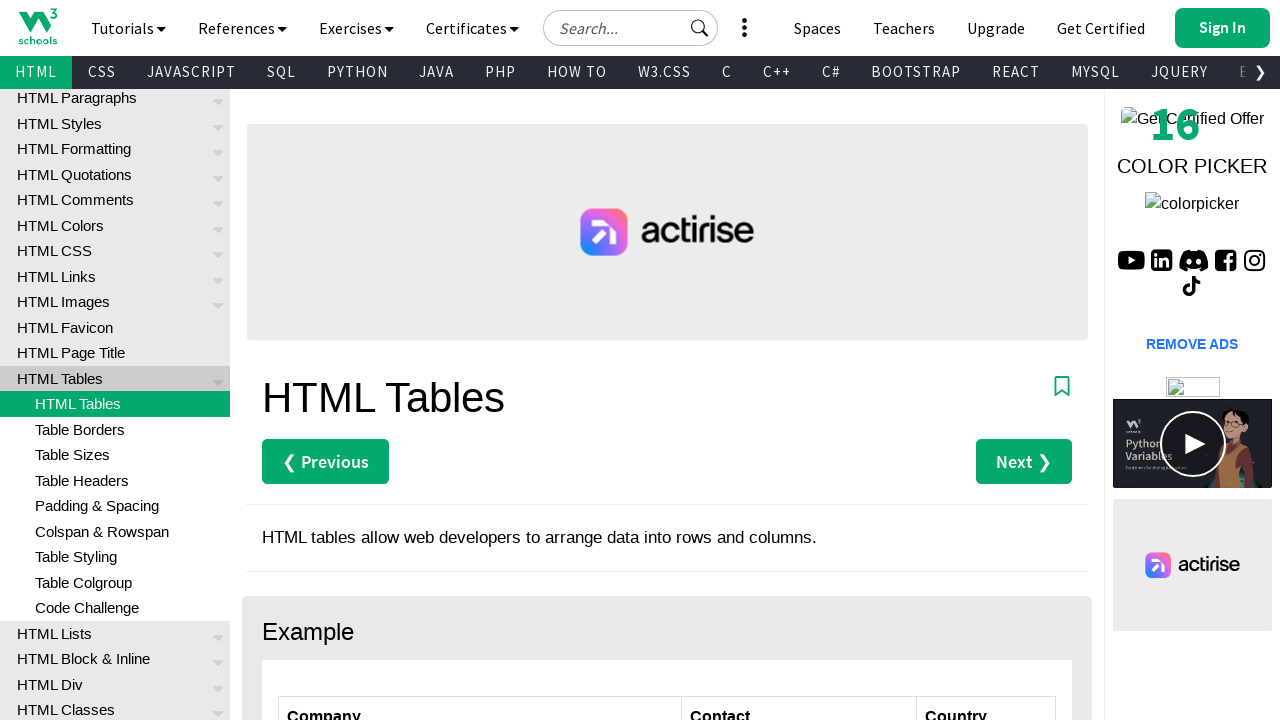

Navigated to W3Schools HTML tables tutorial page
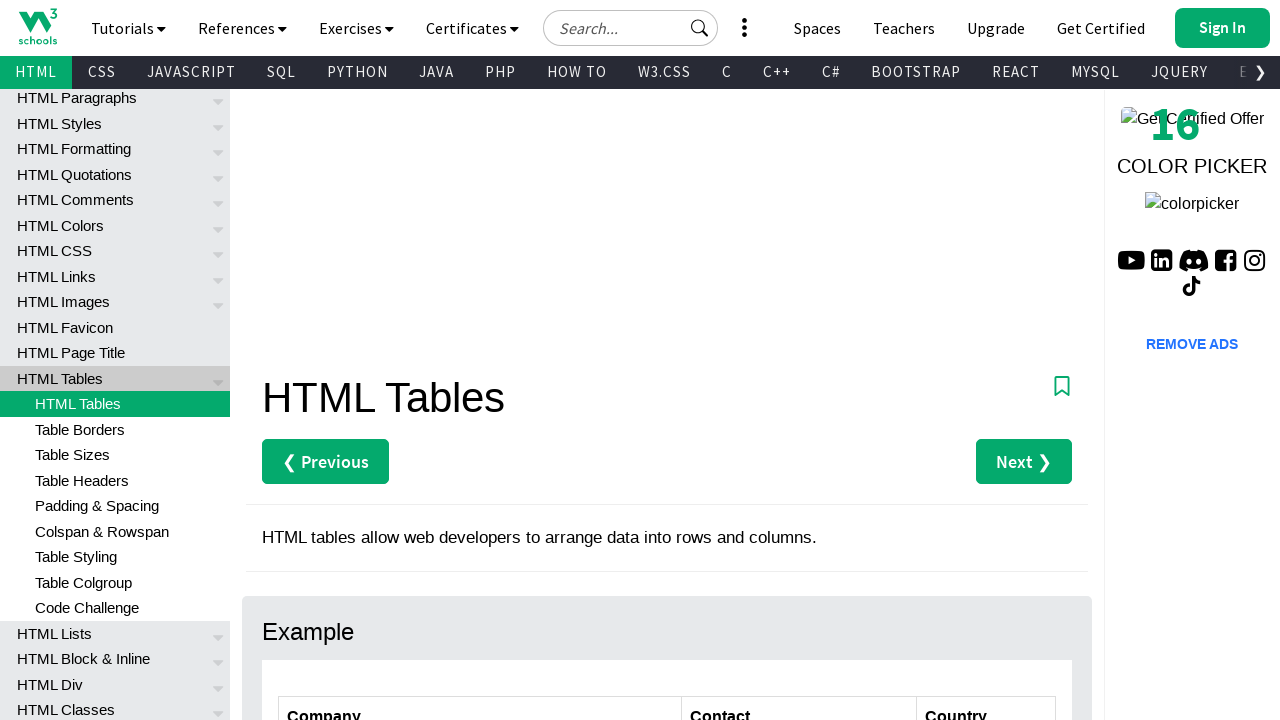

HTML table with id 'customers' is present and visible
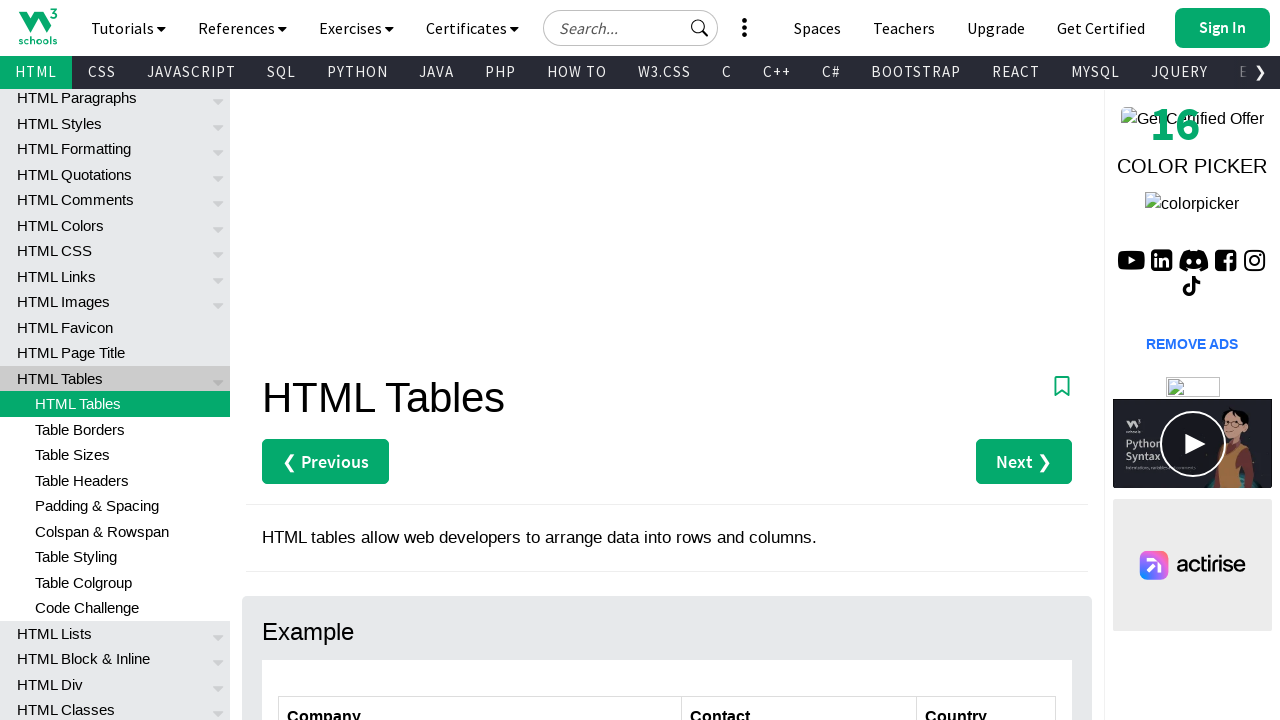

Table rows are present in the 'customers' table
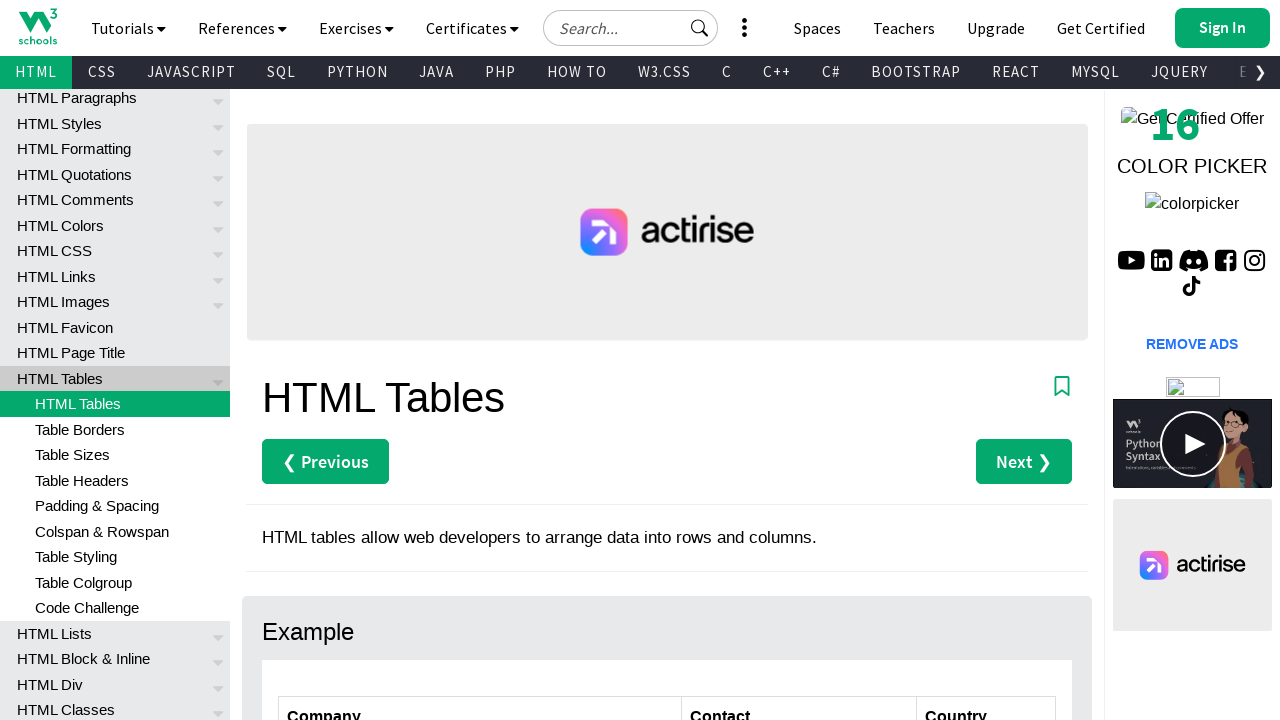

Table header columns are present in the 'customers' table
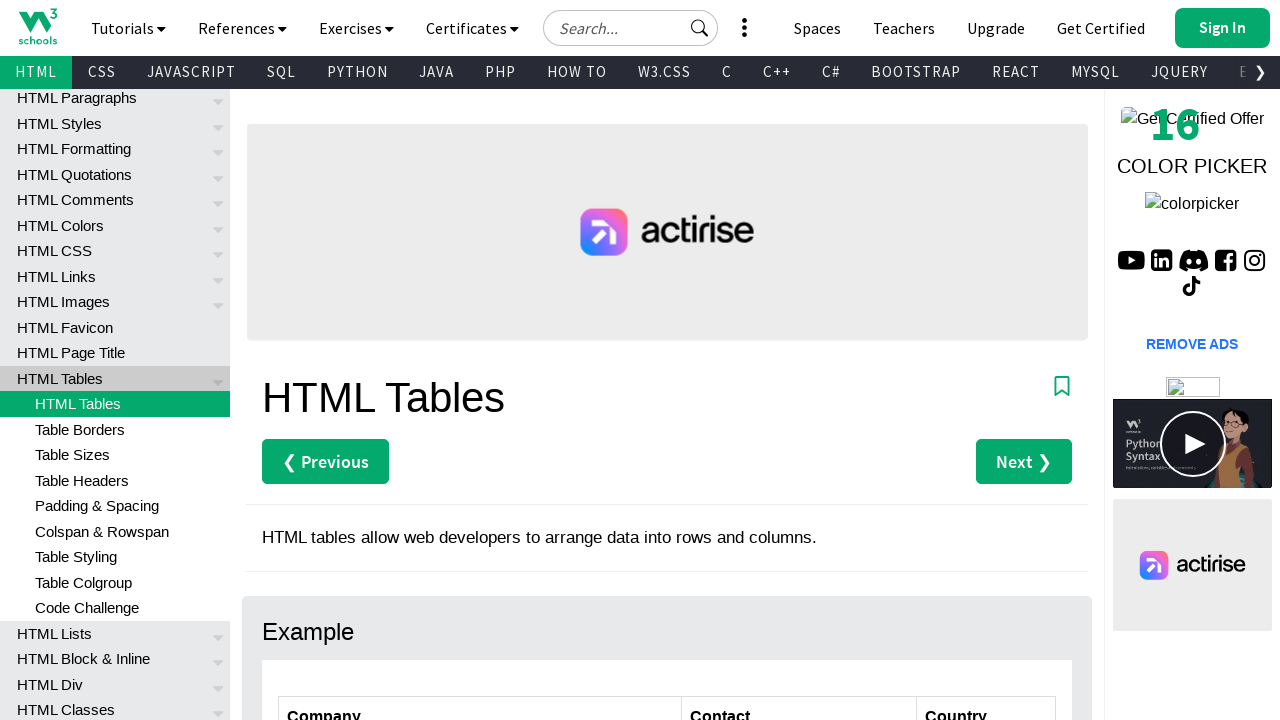

Specific data cell (4th row, 1st column) is accessible in the 'customers' table
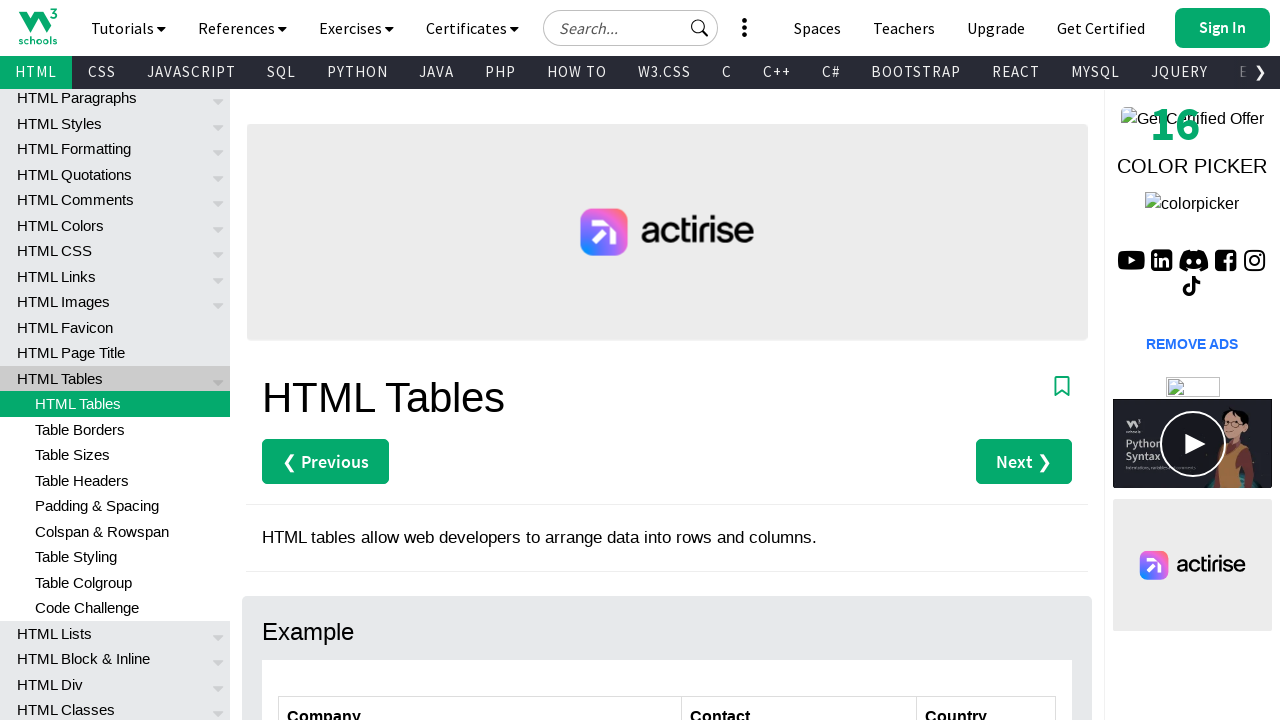

Individual row data cells are accessible in the 'customers' table
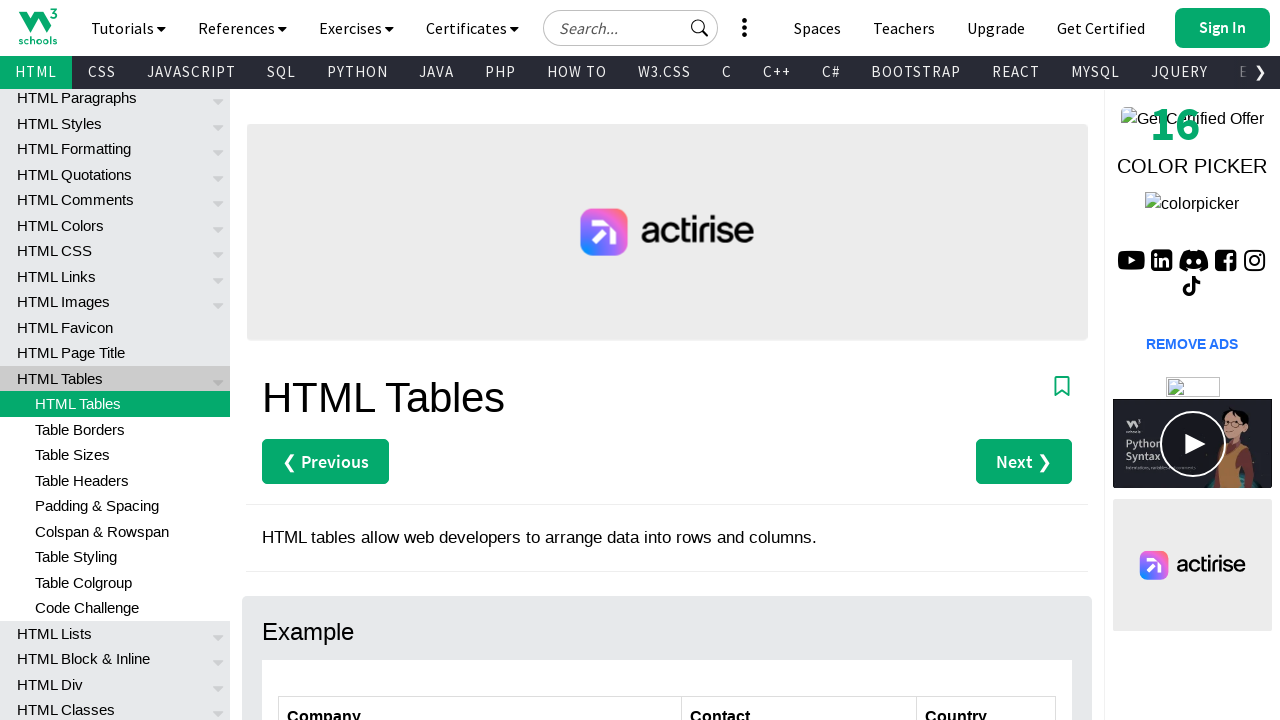

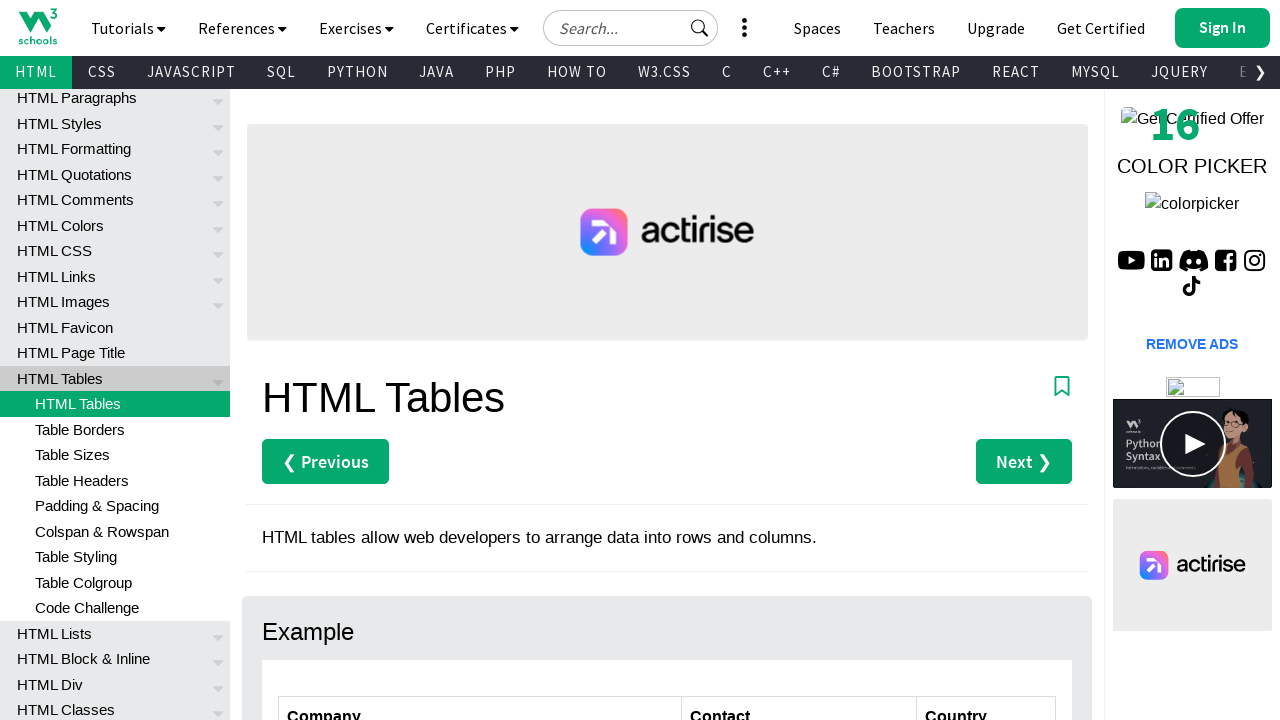